Tests dynamic dropdown selection by searching for and selecting a category from a filterable dropdown list

Starting URL: https://techydevs.com/demos/themes/html/listhub-demo/listhub/index.html

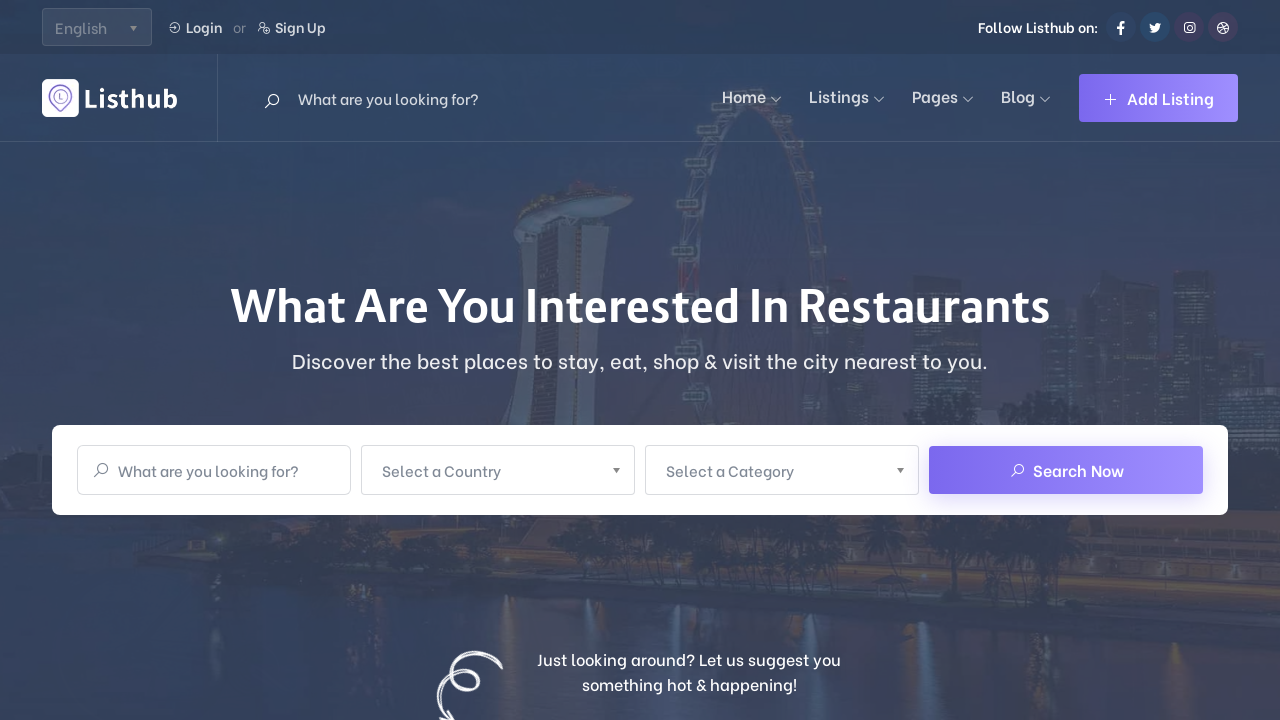

Clicked on the category dropdown to open it at (782, 470) on (//button[normalize-space()='Search Now']/parent::div)/preceding-sibling::div[1]
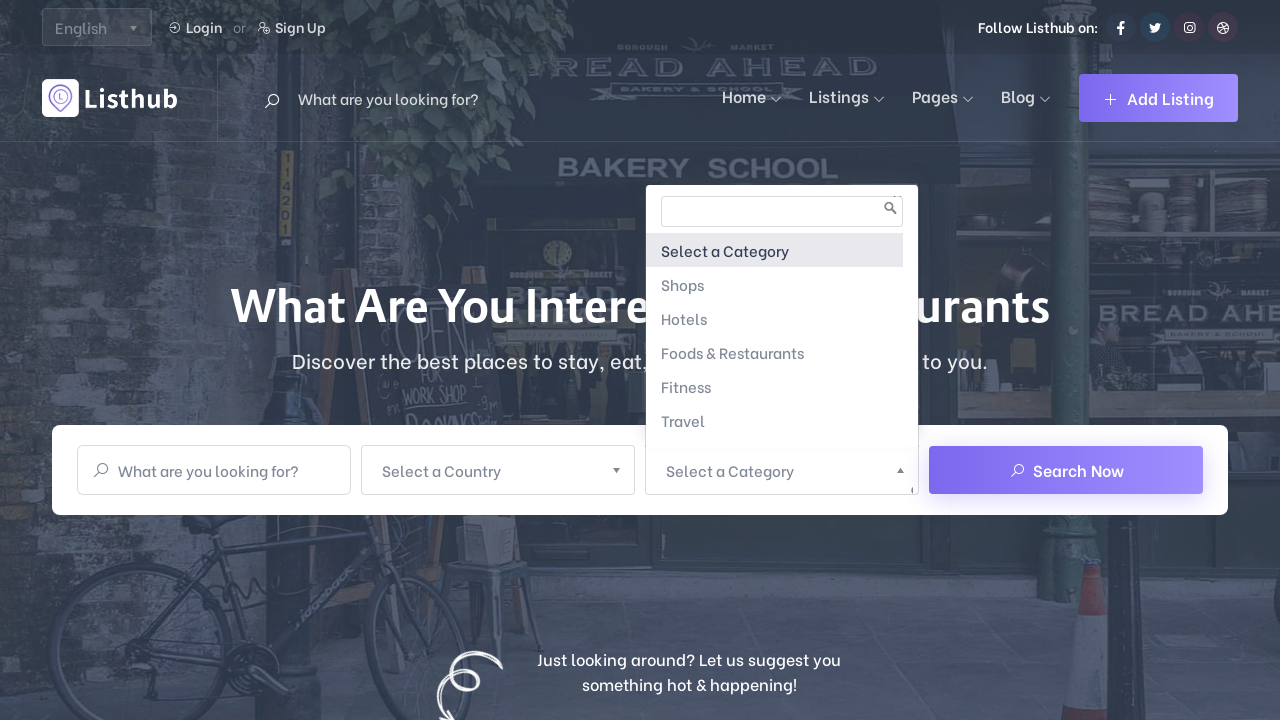

Typed 'F' in the dropdown search input to filter options on (//span[normalize-space()='Select a Category']/parent::a)/following-sibling::div
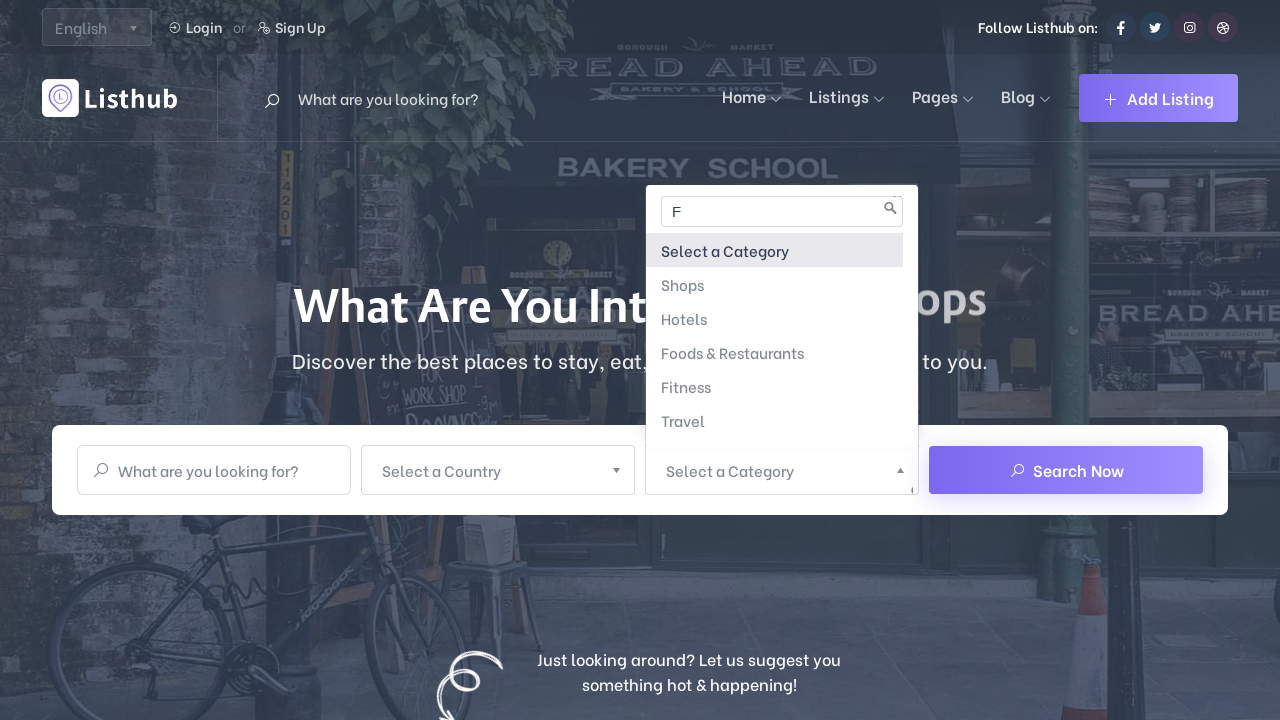

Clicked on the 'Fitness' option from the filtered results at (774, 386) on xpath=//li[normalize-space()='Fitness']
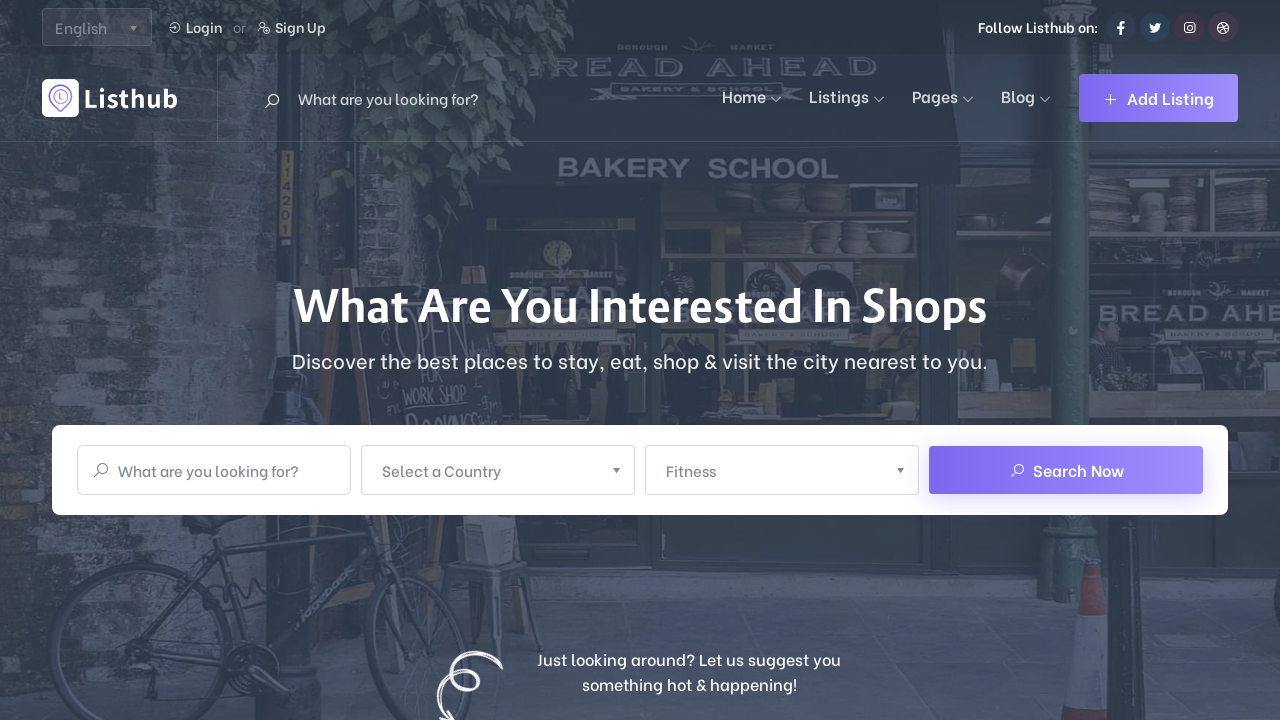

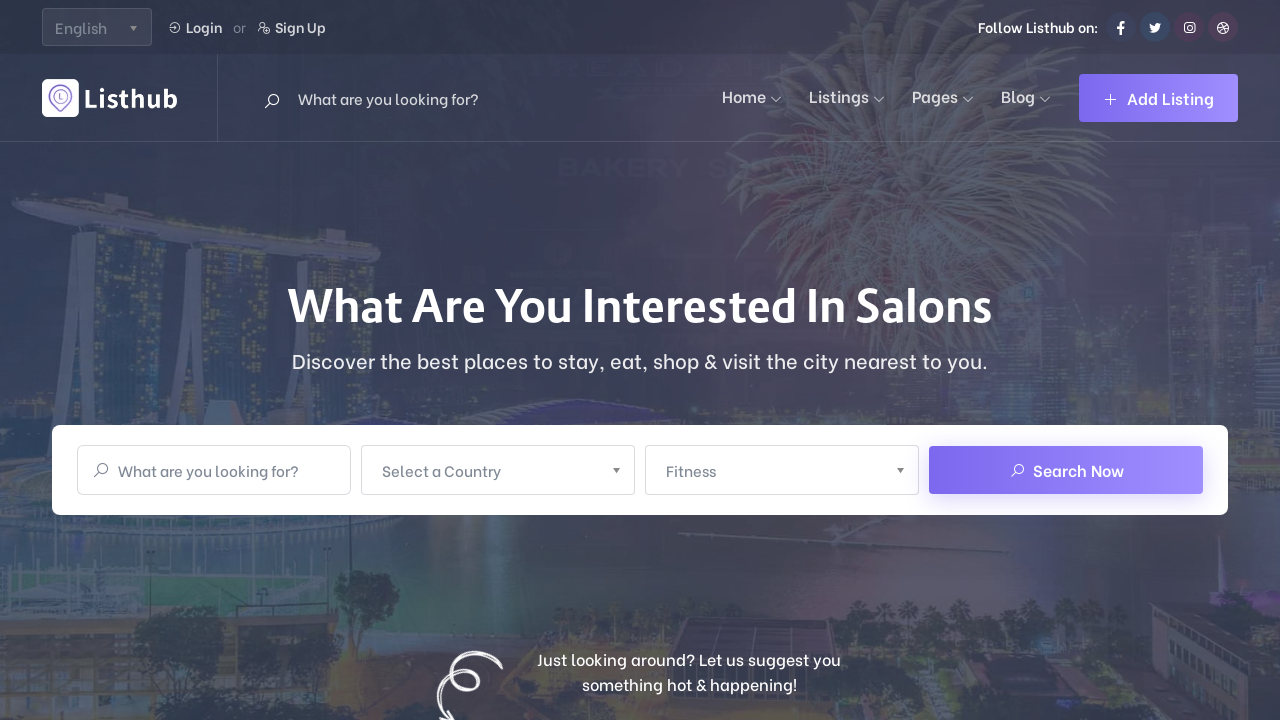